Finds and clicks a link with a calculated mathematical value, then fills out and submits a registration form

Starting URL: http://suninjuly.github.io/find_link_text

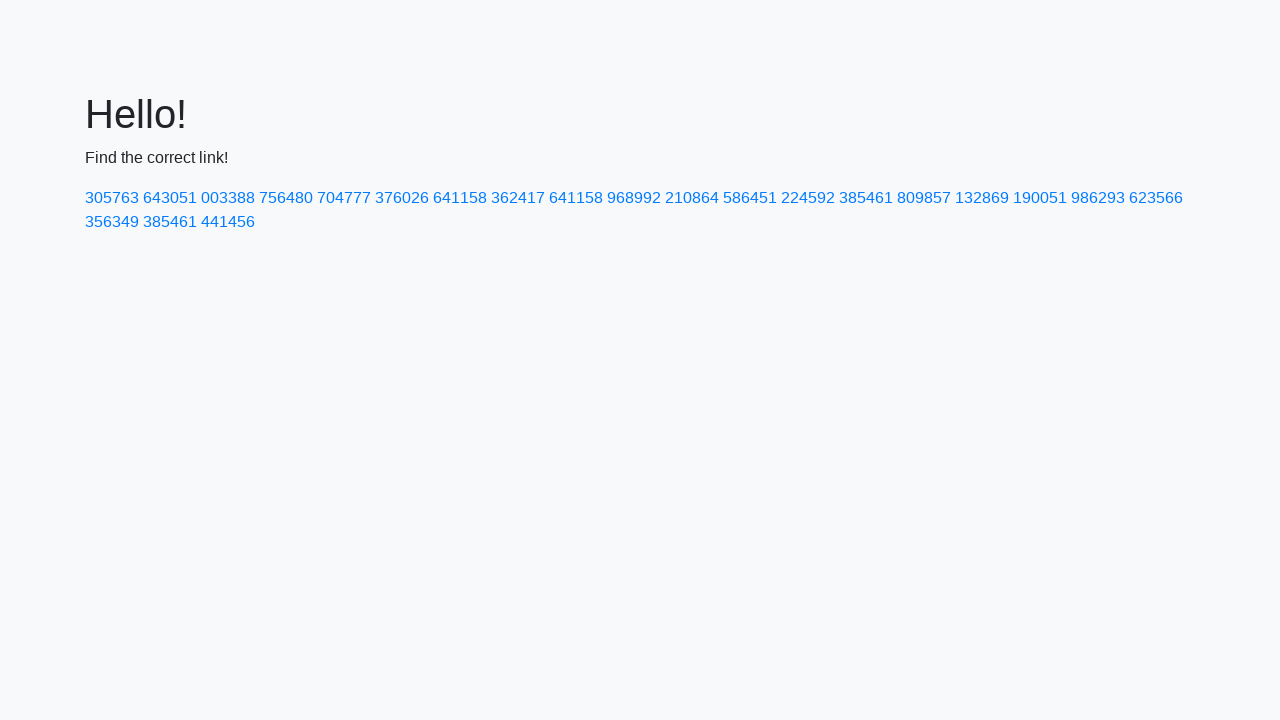

Calculated mathematical value for link text: 224592
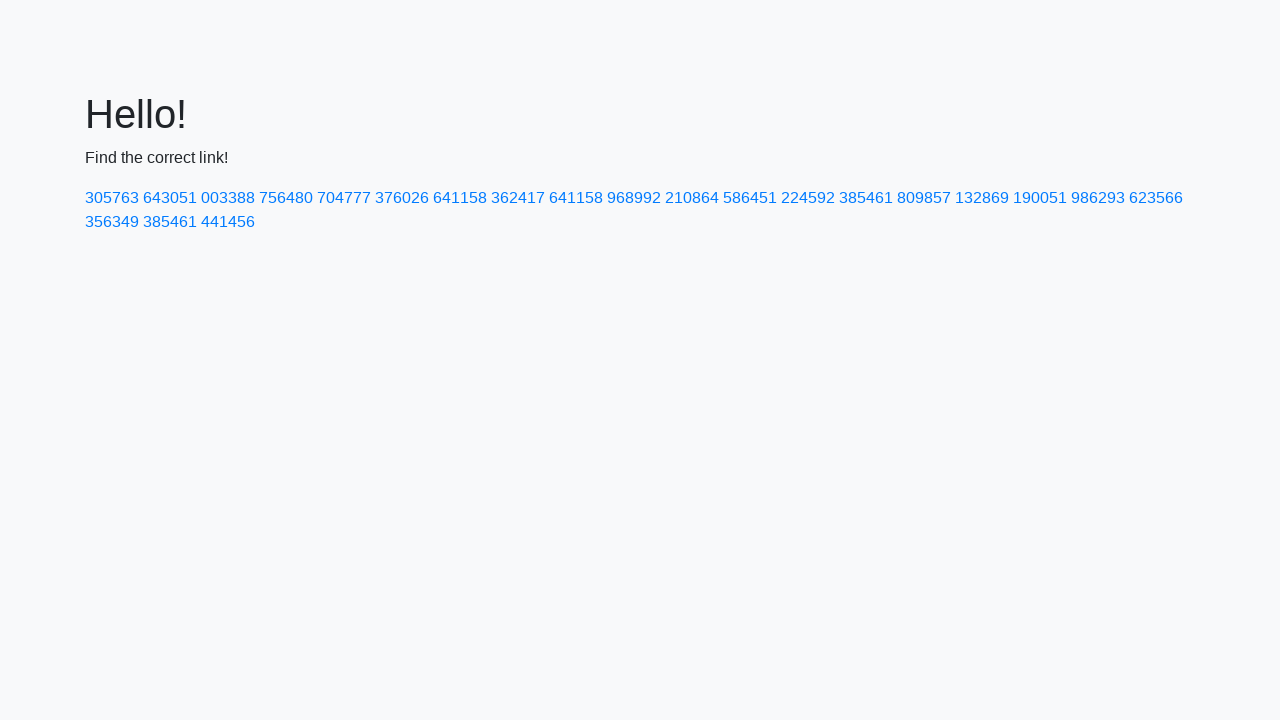

Clicked link with calculated text value '224592' at (808, 198) on a:has-text('224592')
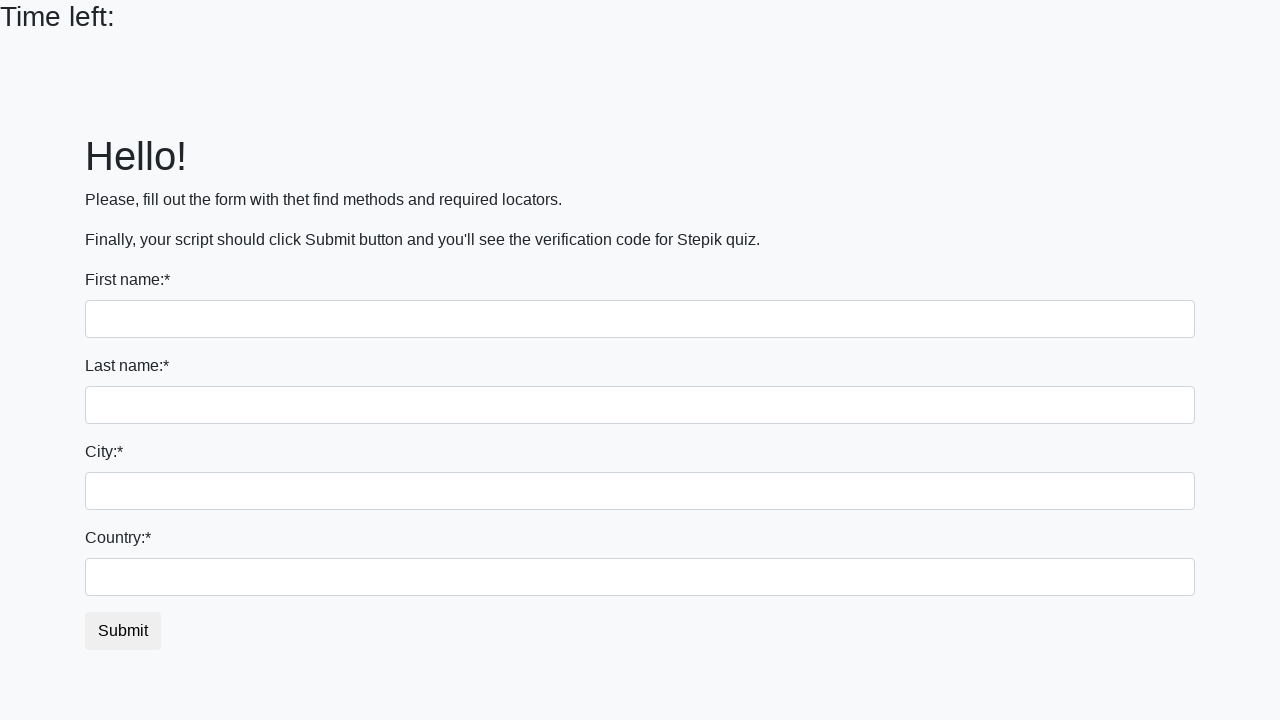

Filled first name field with 'John' on input[name='first_name']
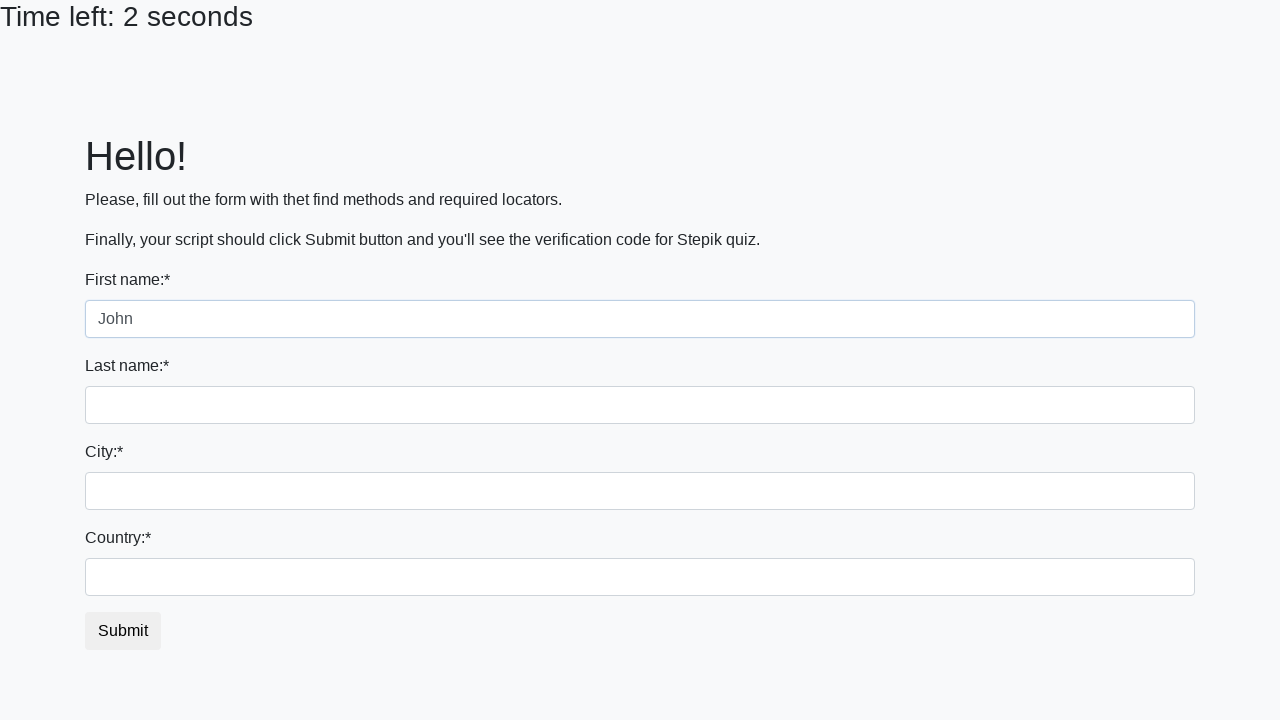

Filled last name field with 'Smith' on input[name='last_name']
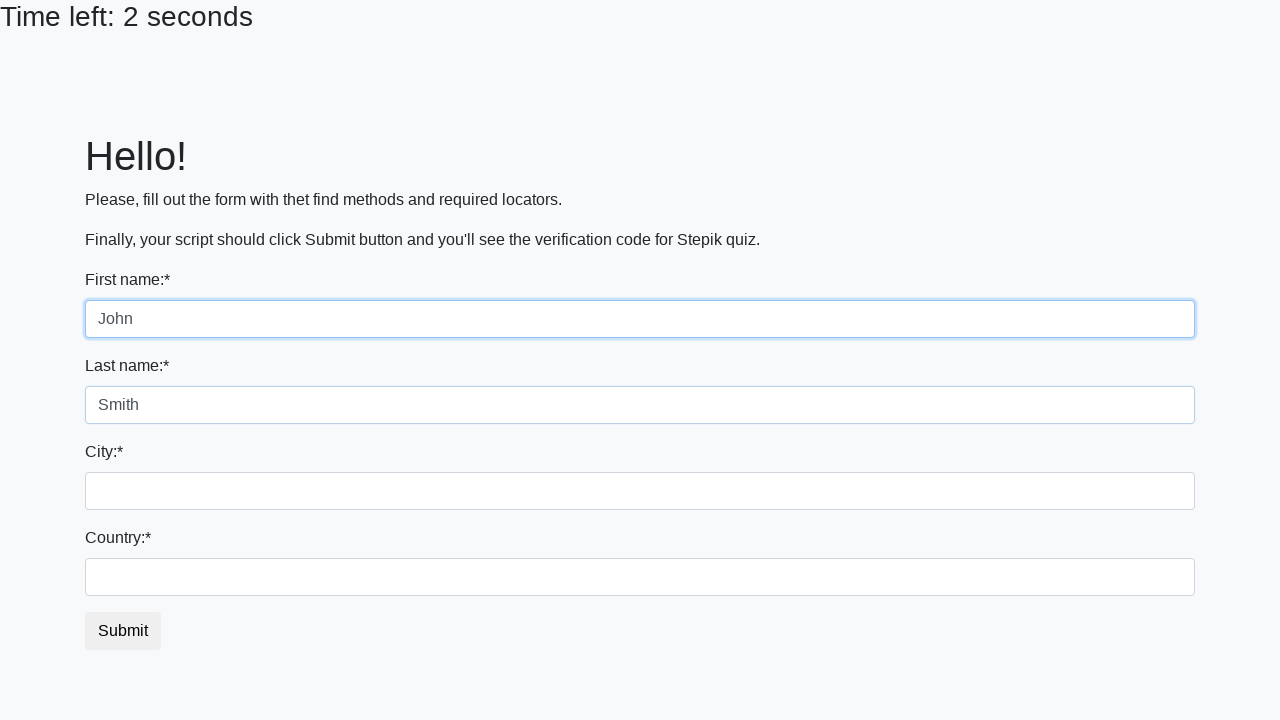

Filled city field with 'New York' on .city
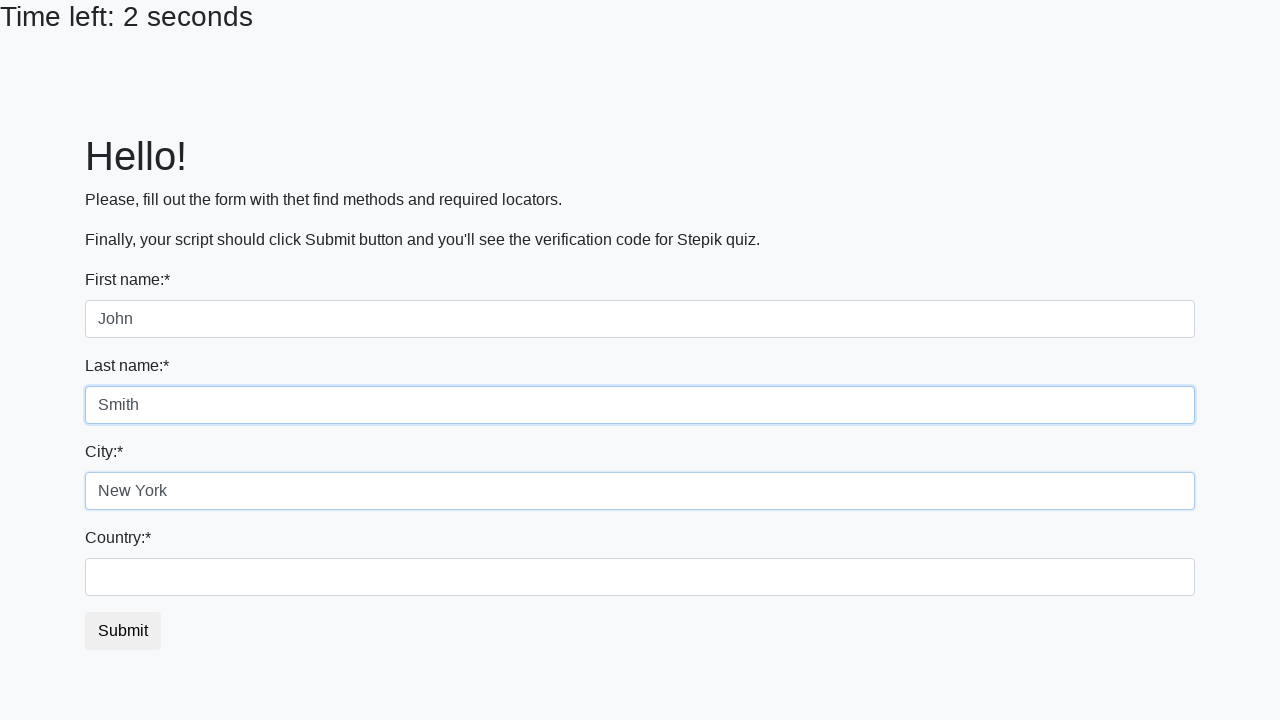

Filled country field with 'United States' on #country
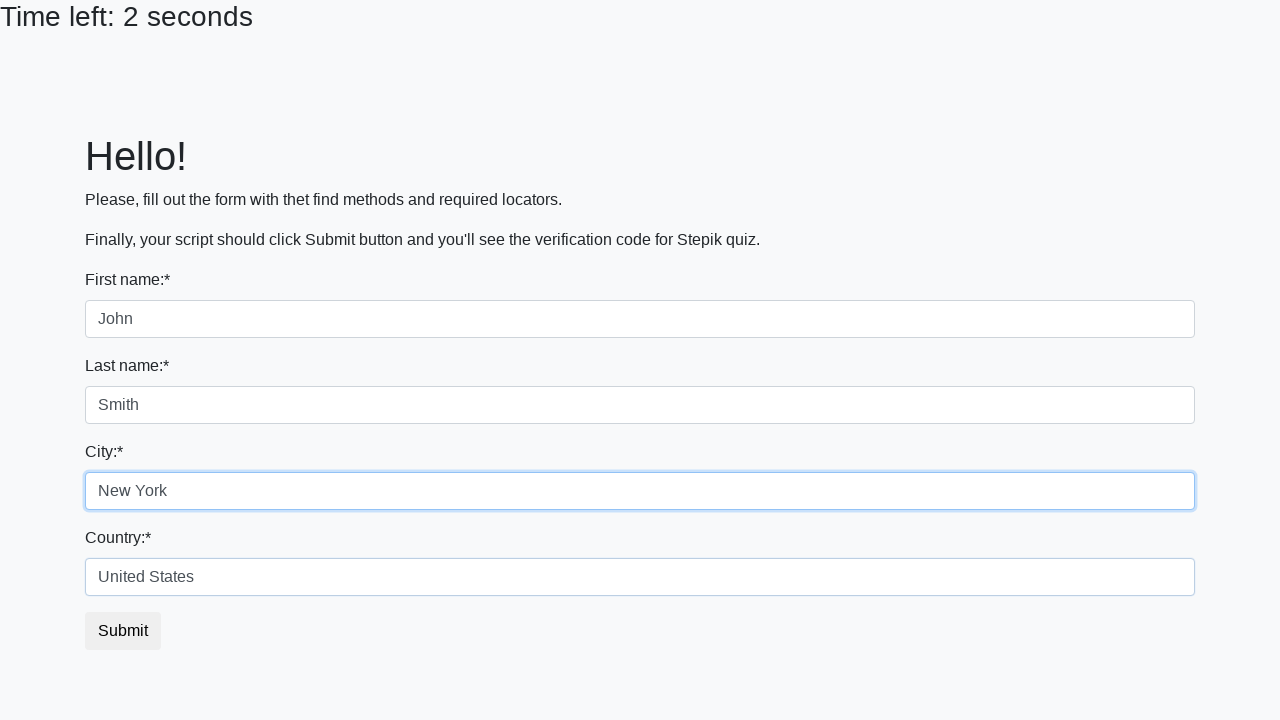

Clicked submit button to complete registration at (123, 631) on .btn
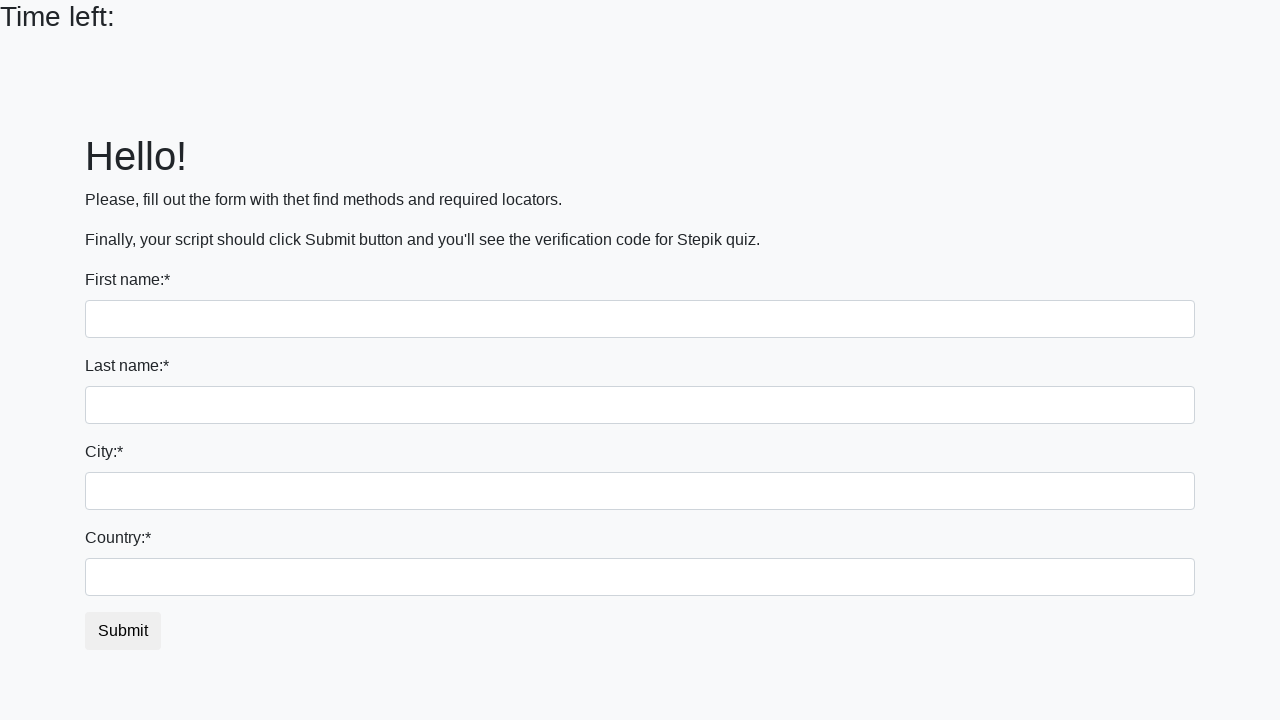

Waited for form submission to complete
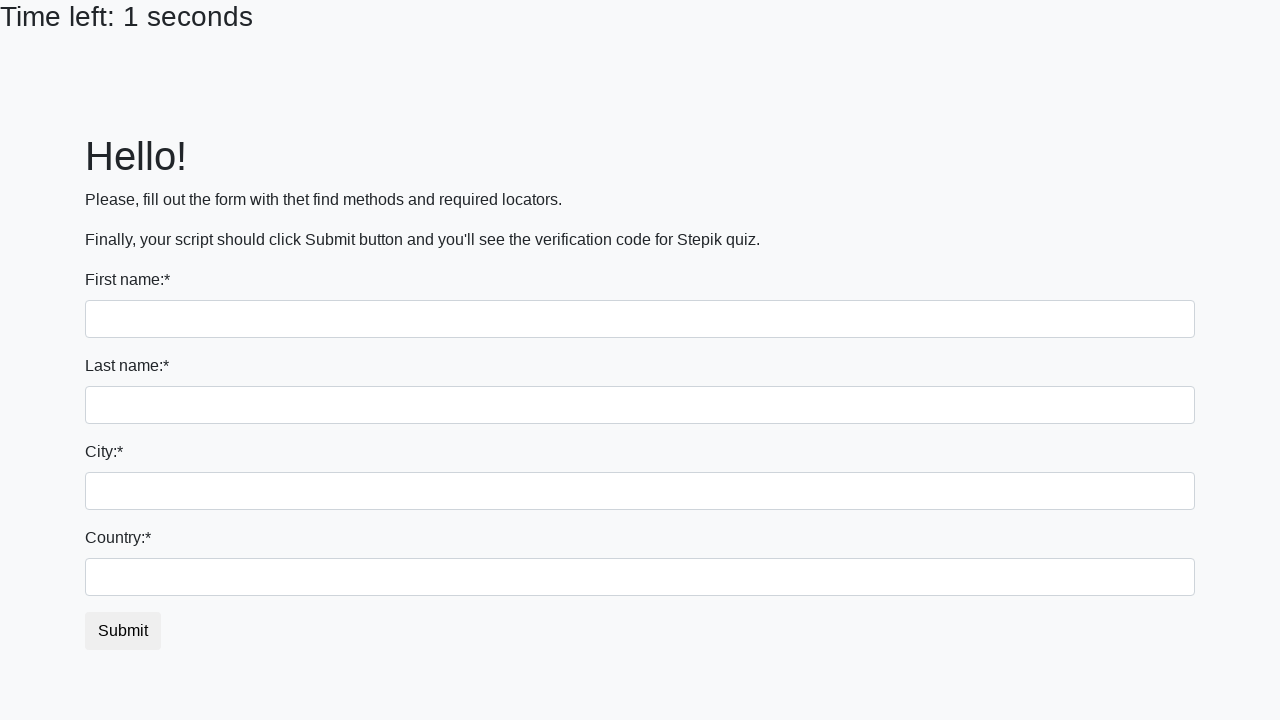

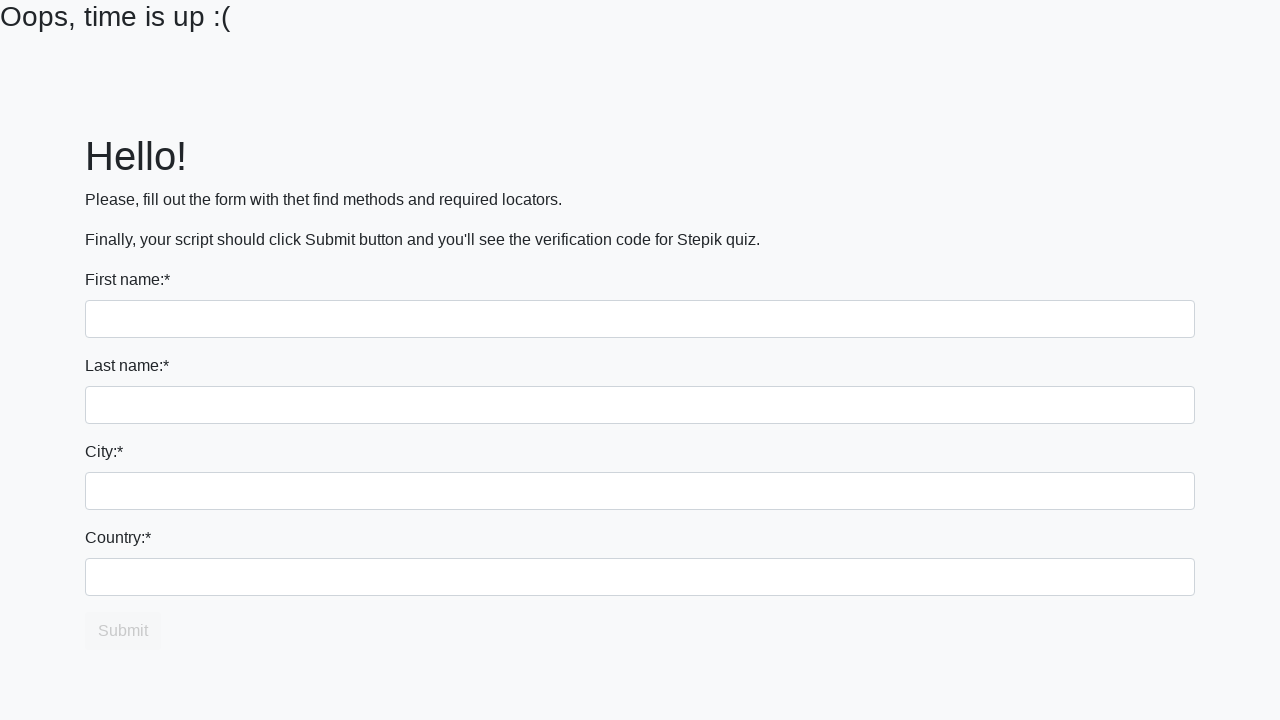